Tests registration form validation by entering a password shorter than 6 characters and verifying the password length error messages.

Starting URL: https://alada.vn/tai-khoan/dang-ky.html

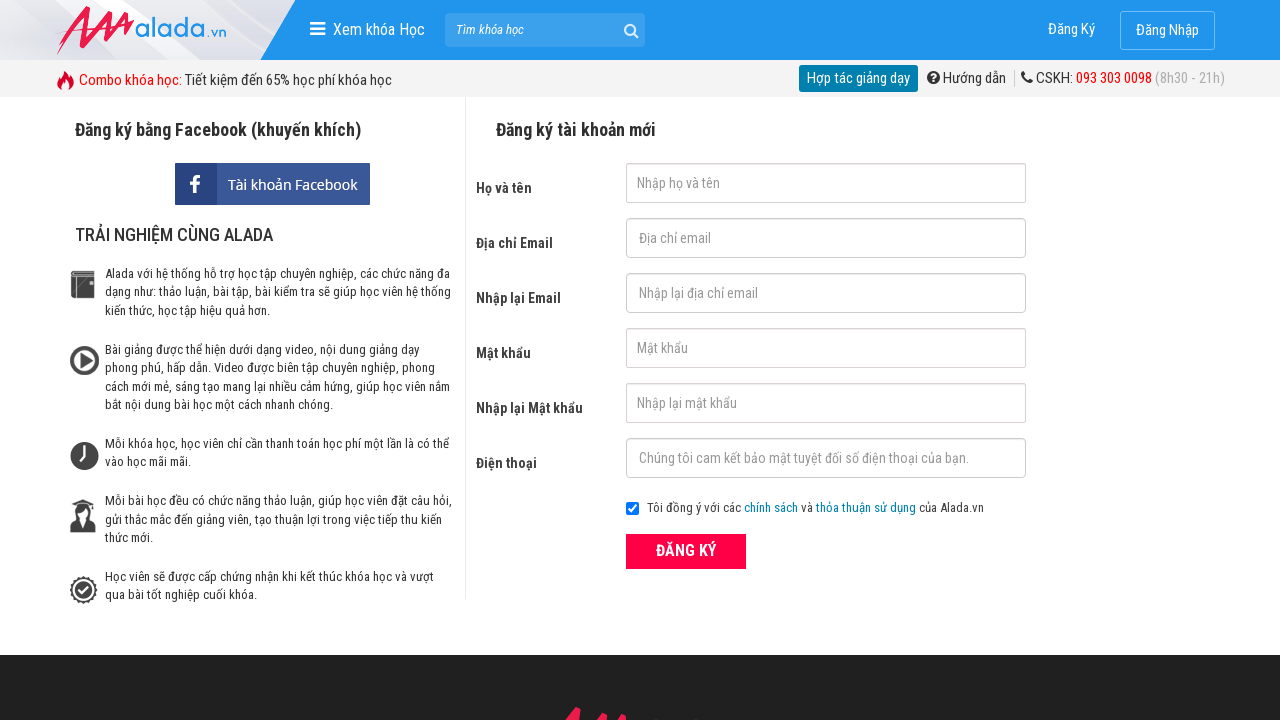

Filled first name field with 'Normal man' on //form[@id='frmLogin']//input[@id='txtFirstname']
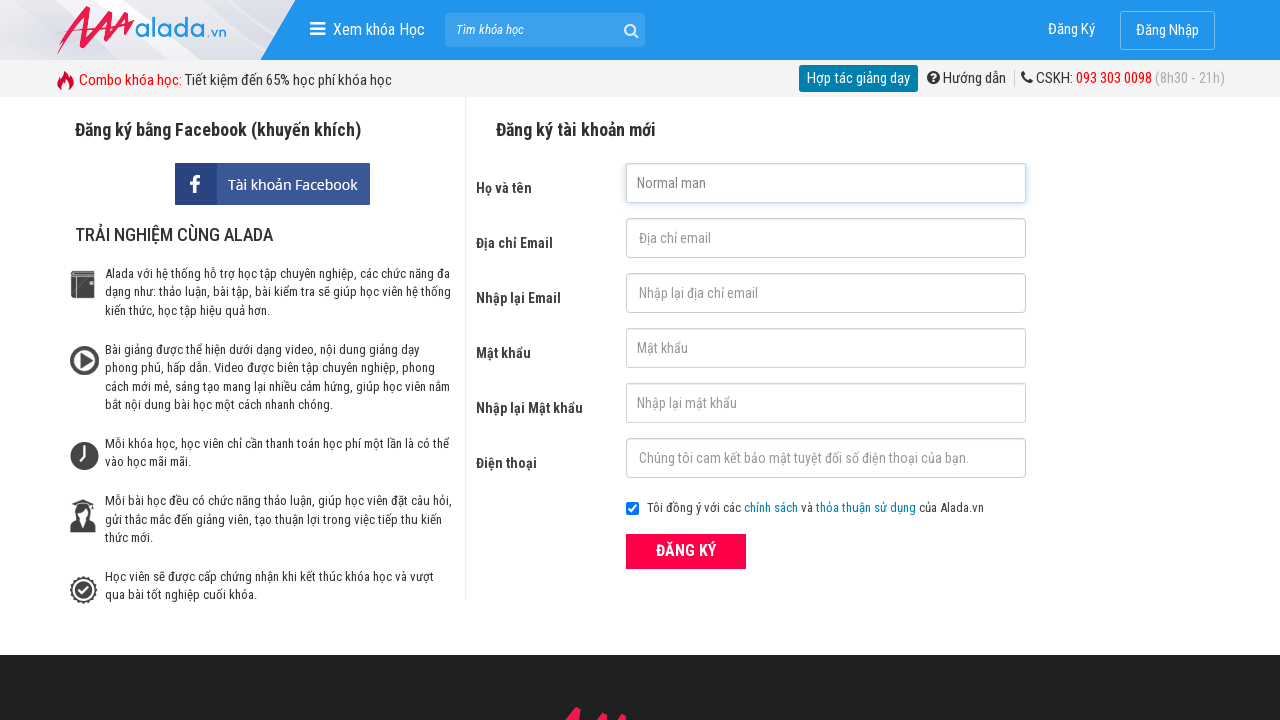

Filled email field with 'Normalman@gmail.com' on //form[@id='frmLogin']//input[@id='txtEmail']
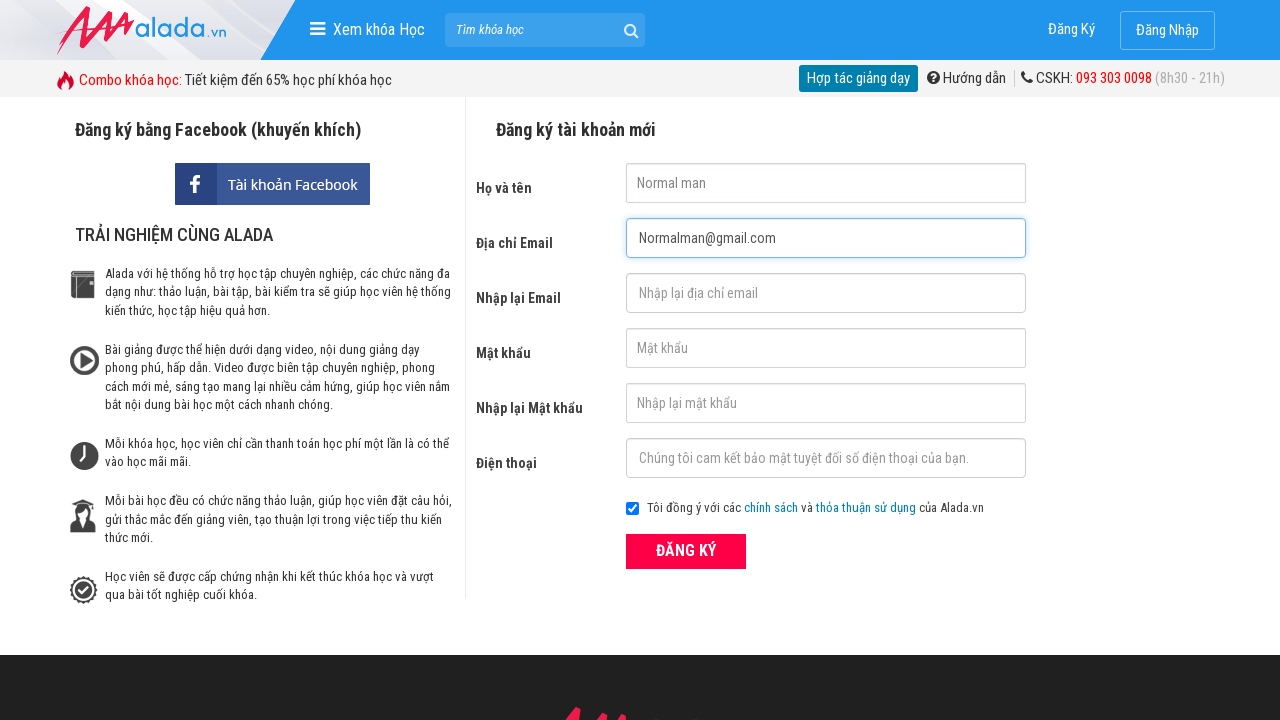

Filled confirm email field with 'Normalman@gmail.com' on //form[@id='frmLogin']//input[@id='txtCEmail']
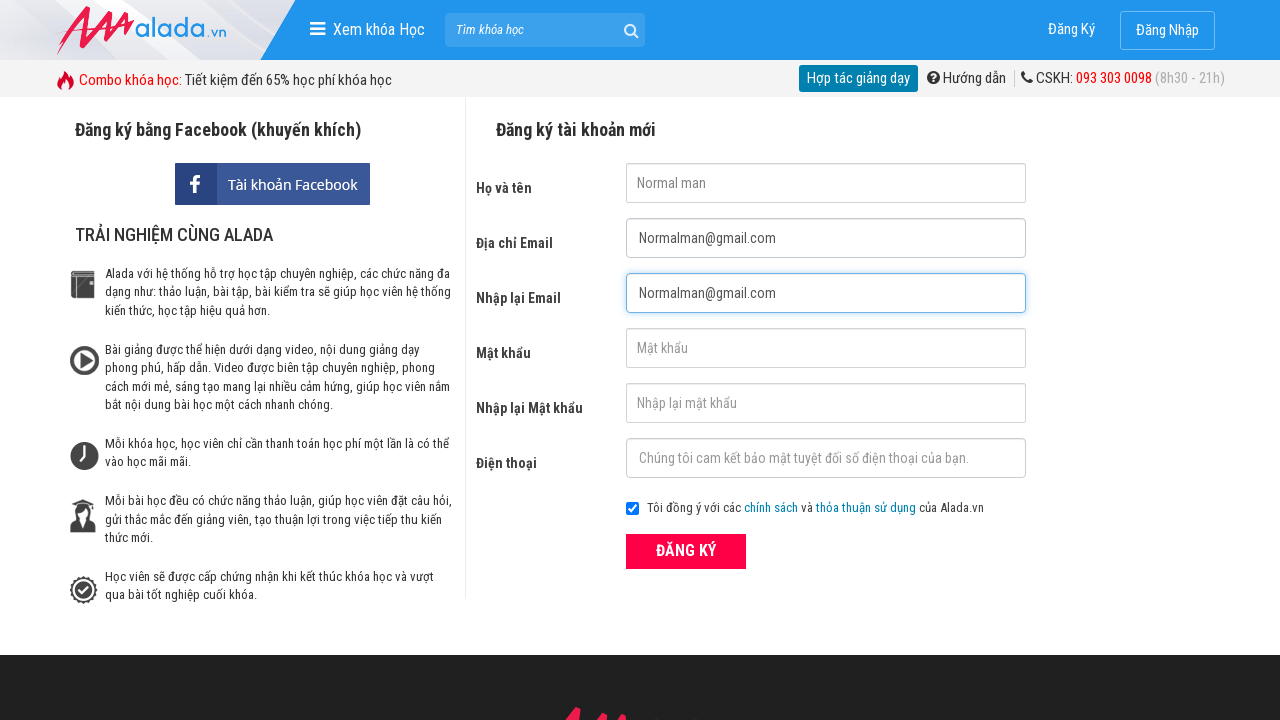

Filled password field with '123' (short password for validation testing) on //form[@id='frmLogin']//input[@id='txtPassword']
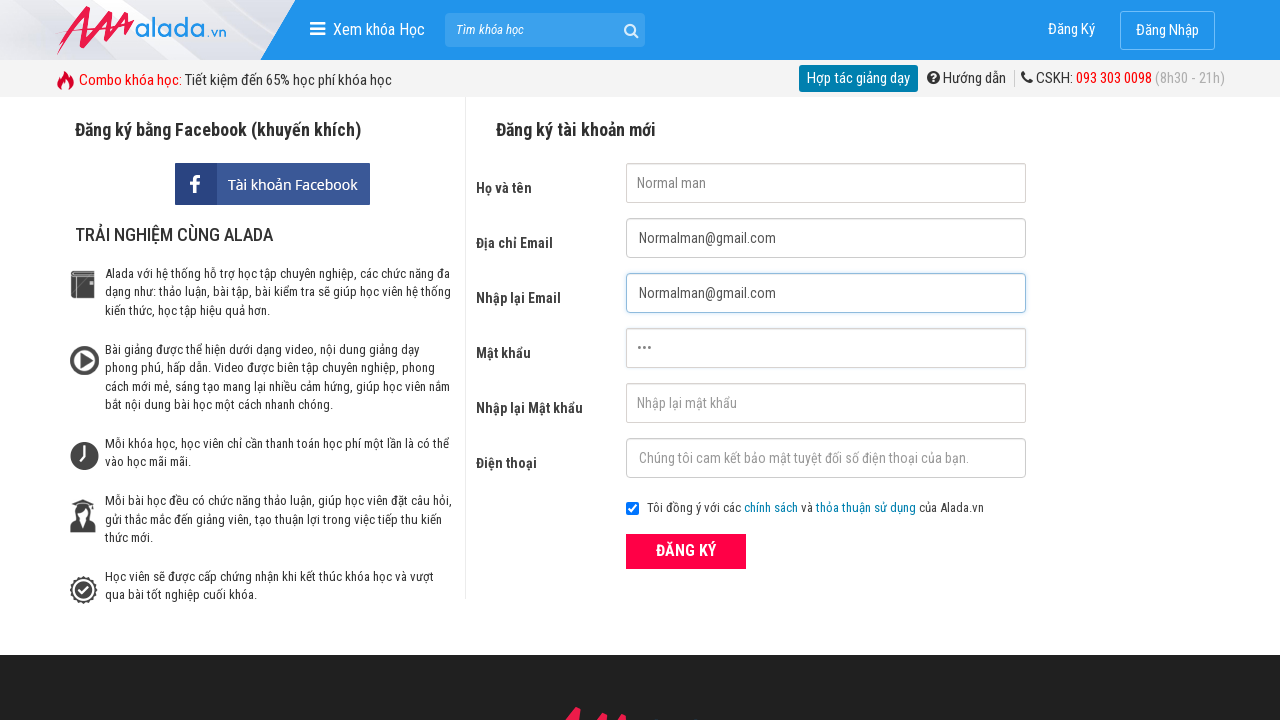

Filled confirm password field with '123' on //form[@id='frmLogin']//input[@id='txtCPassword']
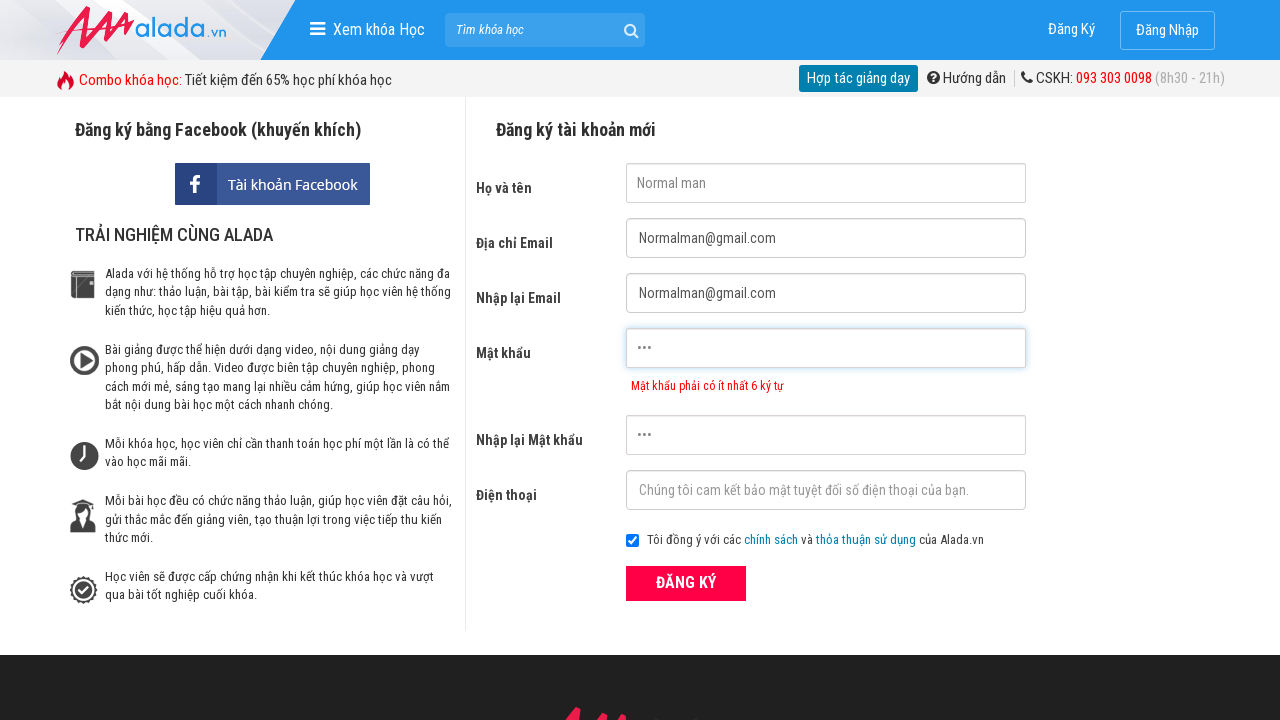

Filled phone field with '0968565236' on //form[@id='frmLogin']//input[@id='txtPhone']
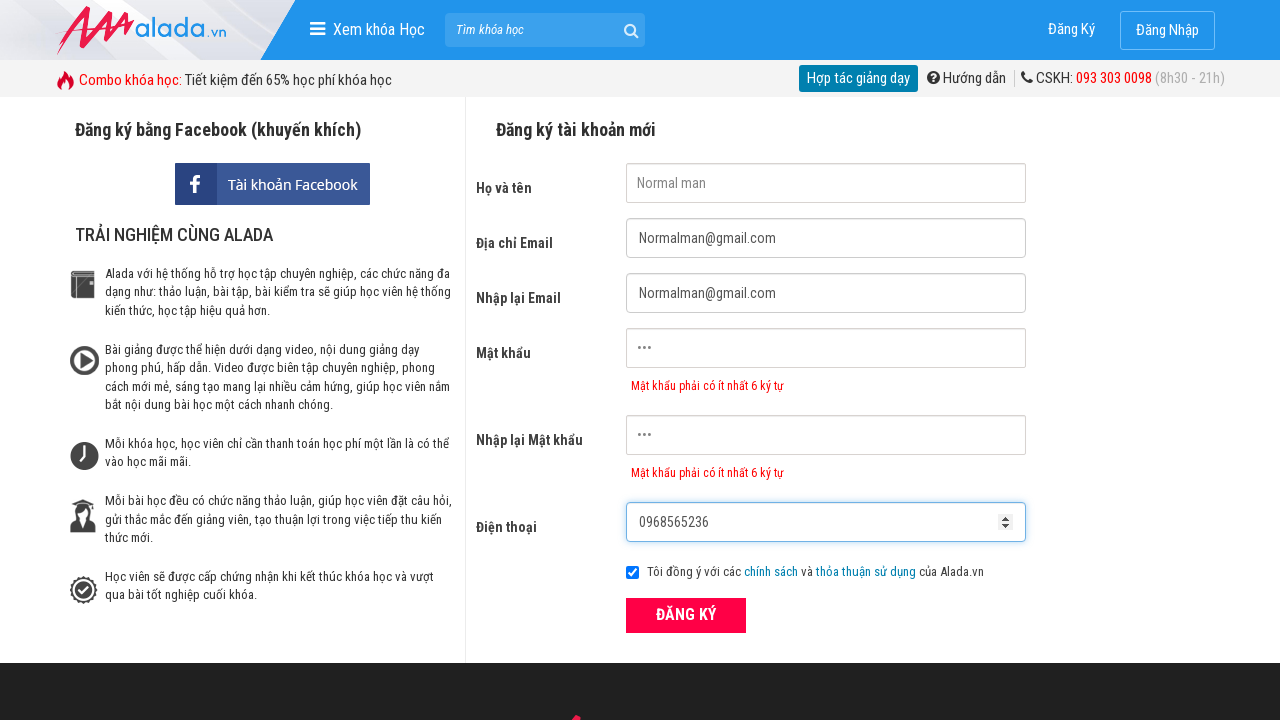

Clicked ĐĂNG KÝ (Register) button to submit form at (686, 615) on xpath=//form[@id='frmLogin']//button[text()='ĐĂNG KÝ']
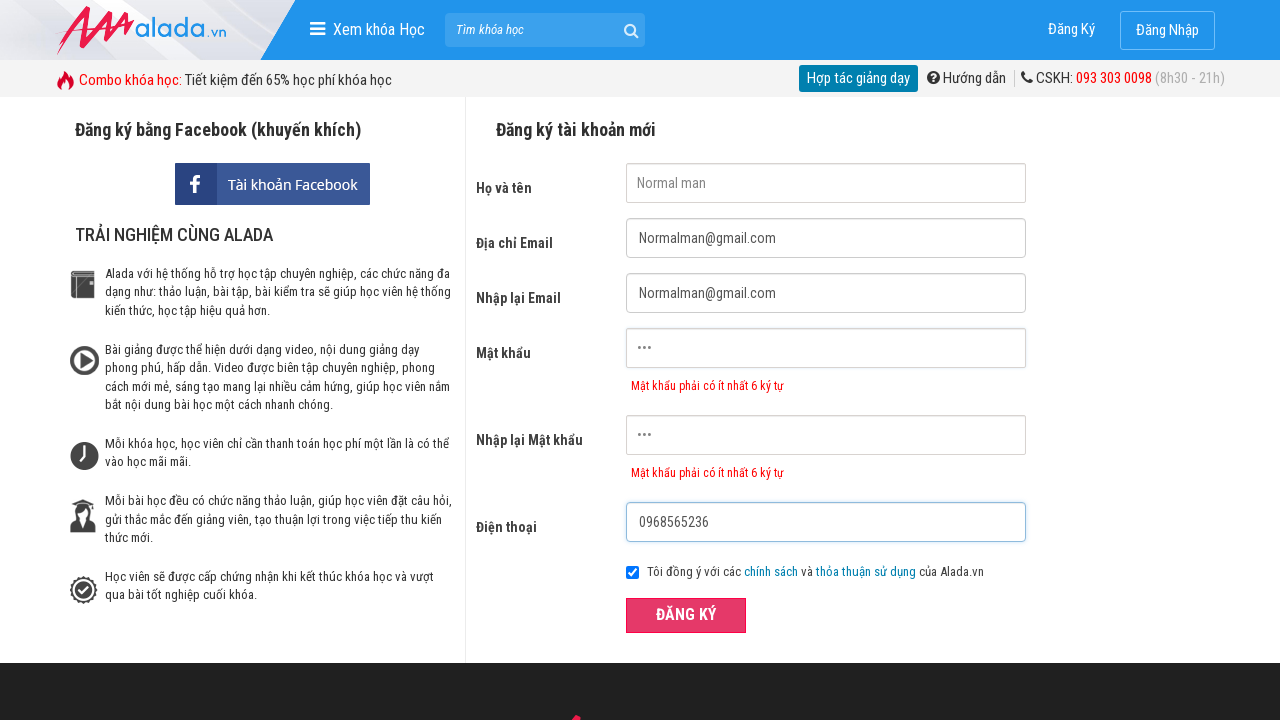

Password error message appeared, validating password length requirement
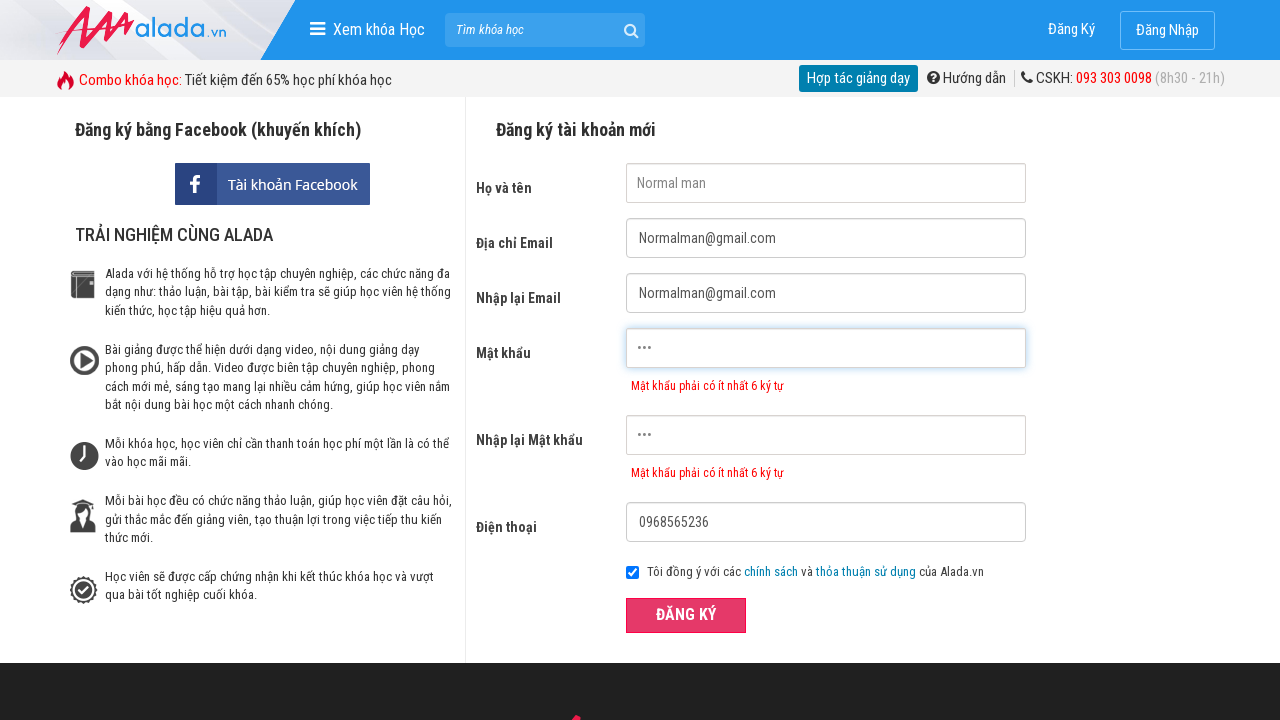

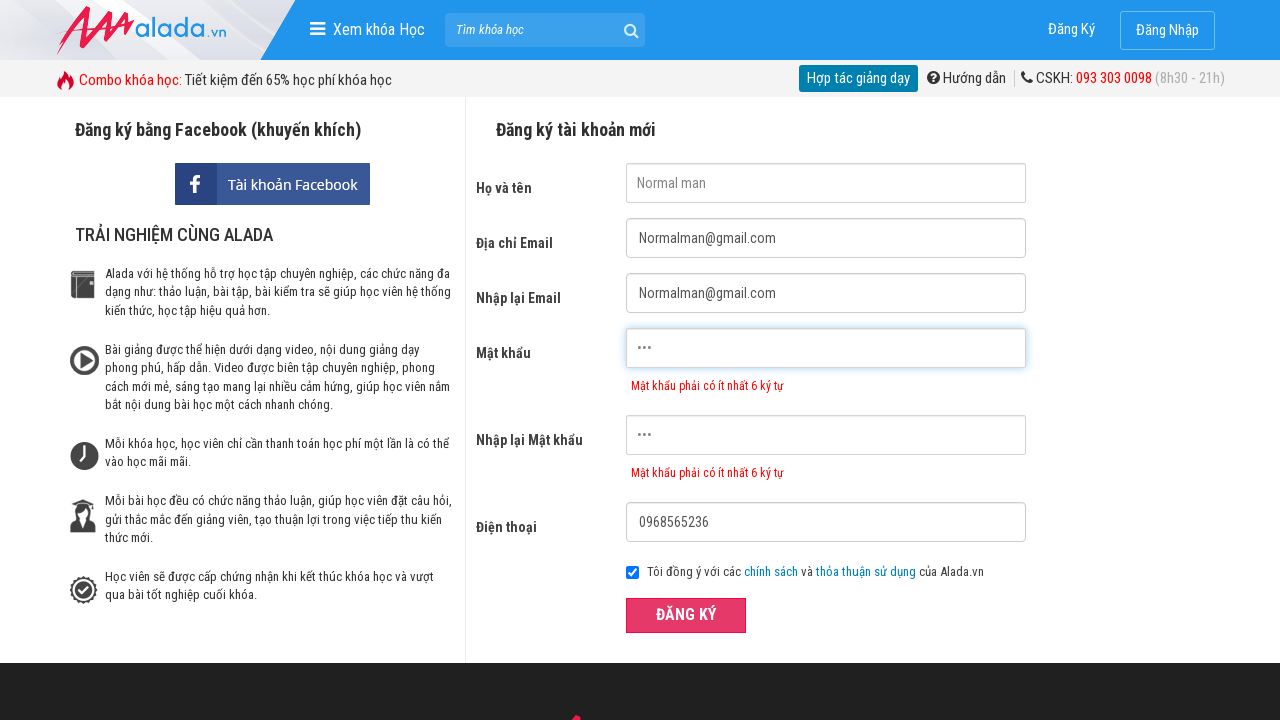